Tests checkbox functionality by navigating to the Checkboxes page, toggling both checkboxes, and verifying their states change correctly (ascending order).

Starting URL: https://the-internet.herokuapp.com/

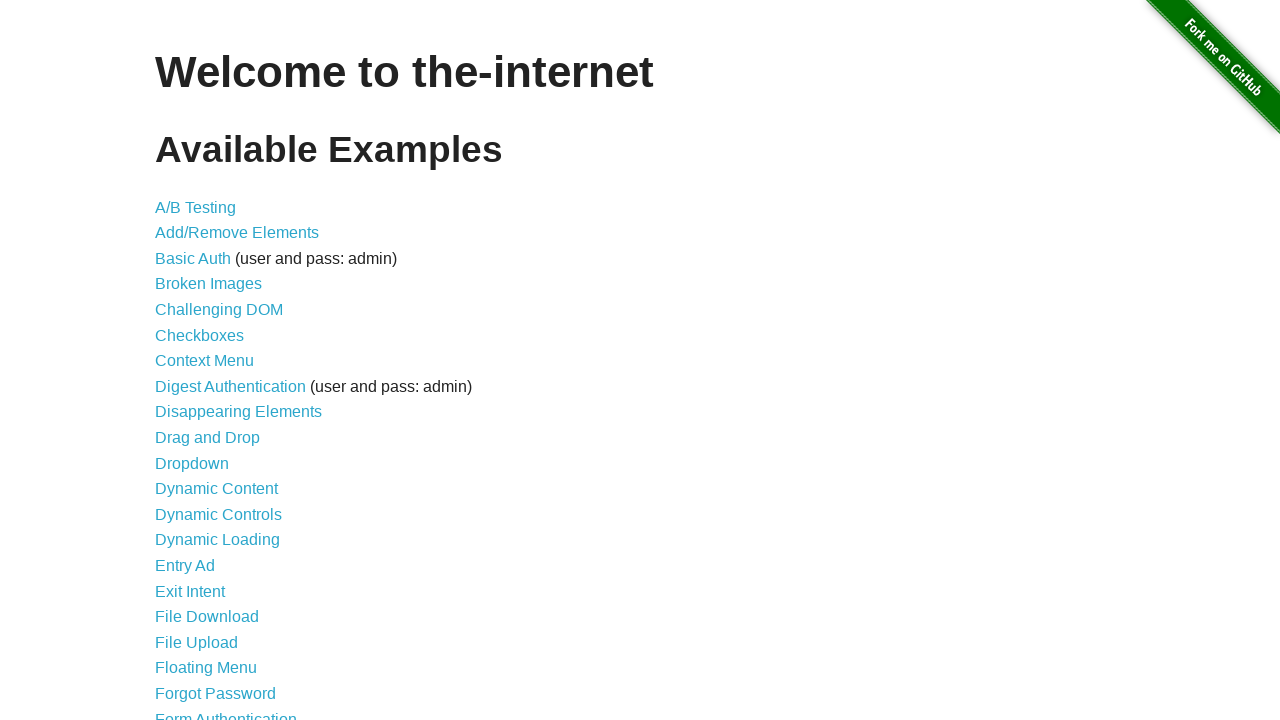

Clicked on Checkboxes link to navigate to checkboxes page at (200, 335) on a[href='/checkboxes']
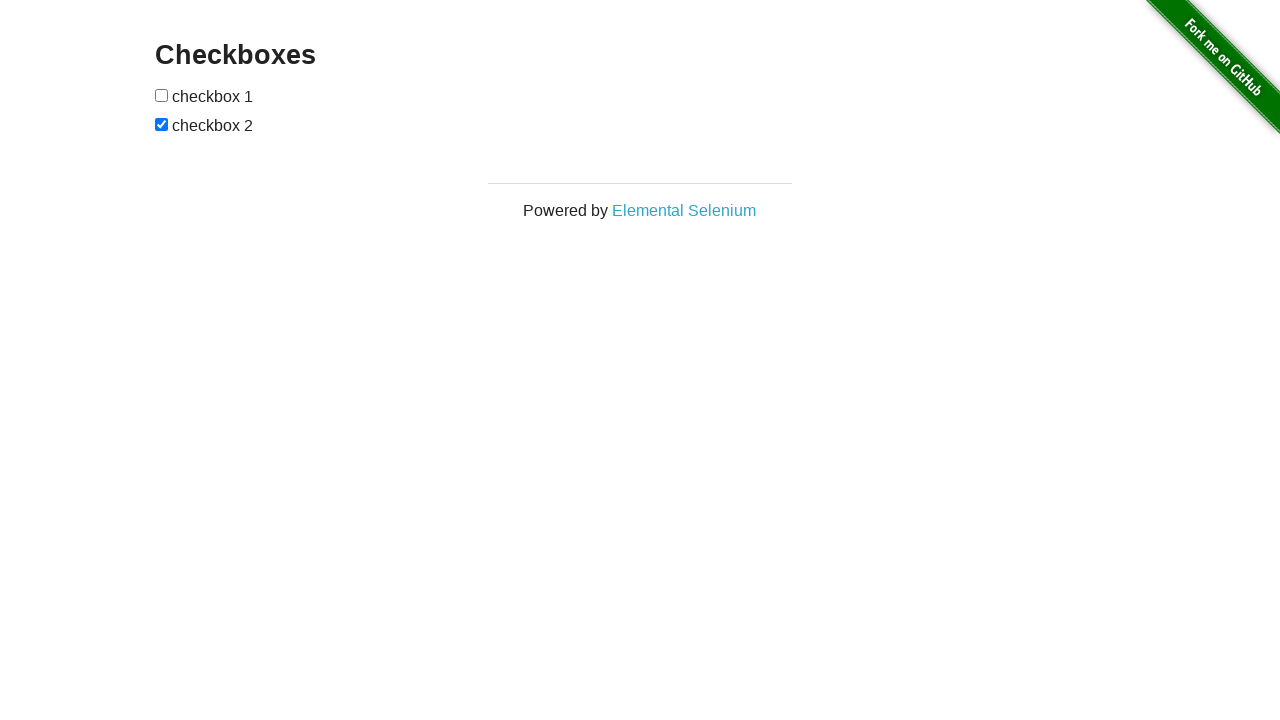

Clicked on first checkbox to toggle its state at (162, 95) on xpath=//form[@id='checkboxes']/input[1]
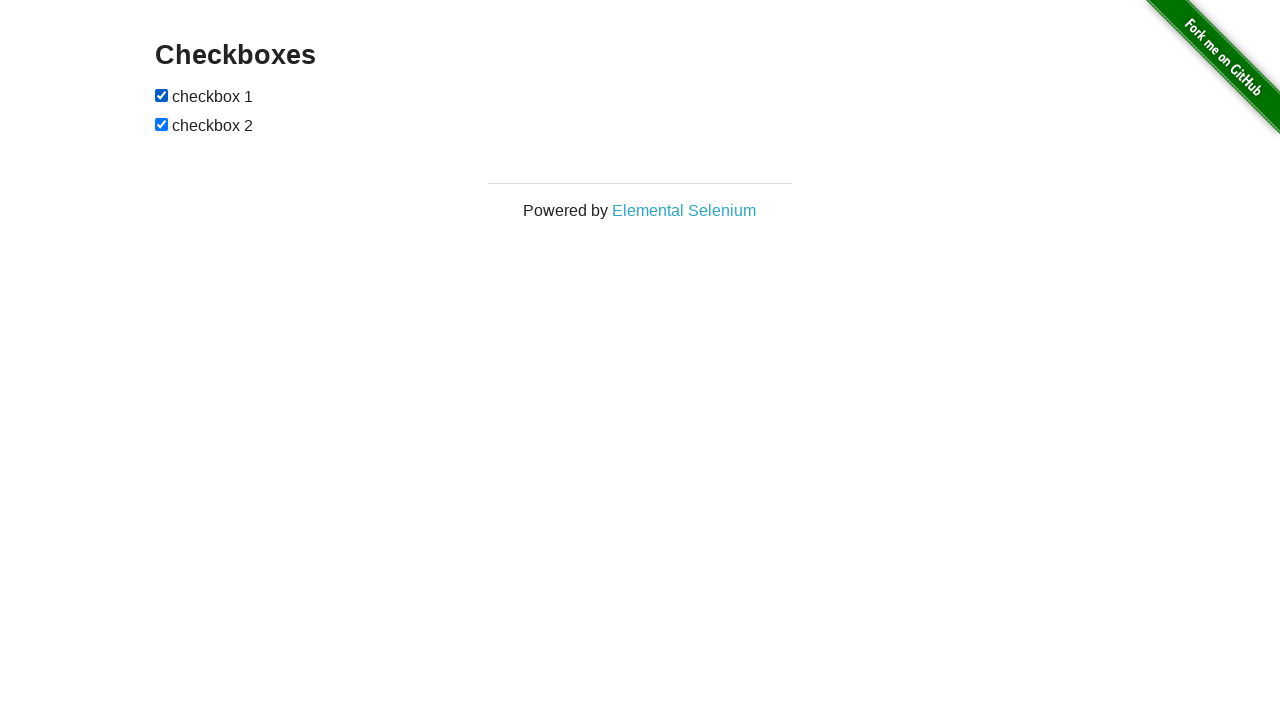

Clicked on second checkbox to toggle its state at (162, 124) on xpath=//form[@id='checkboxes']/input[2]
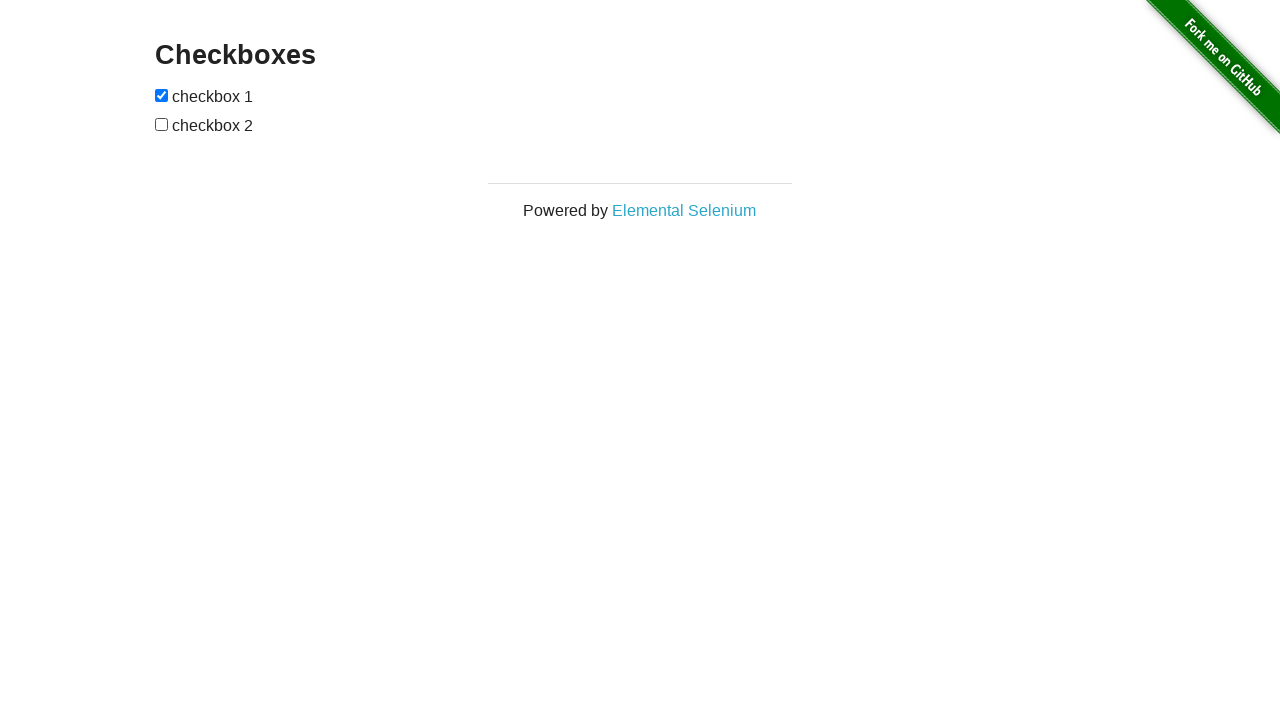

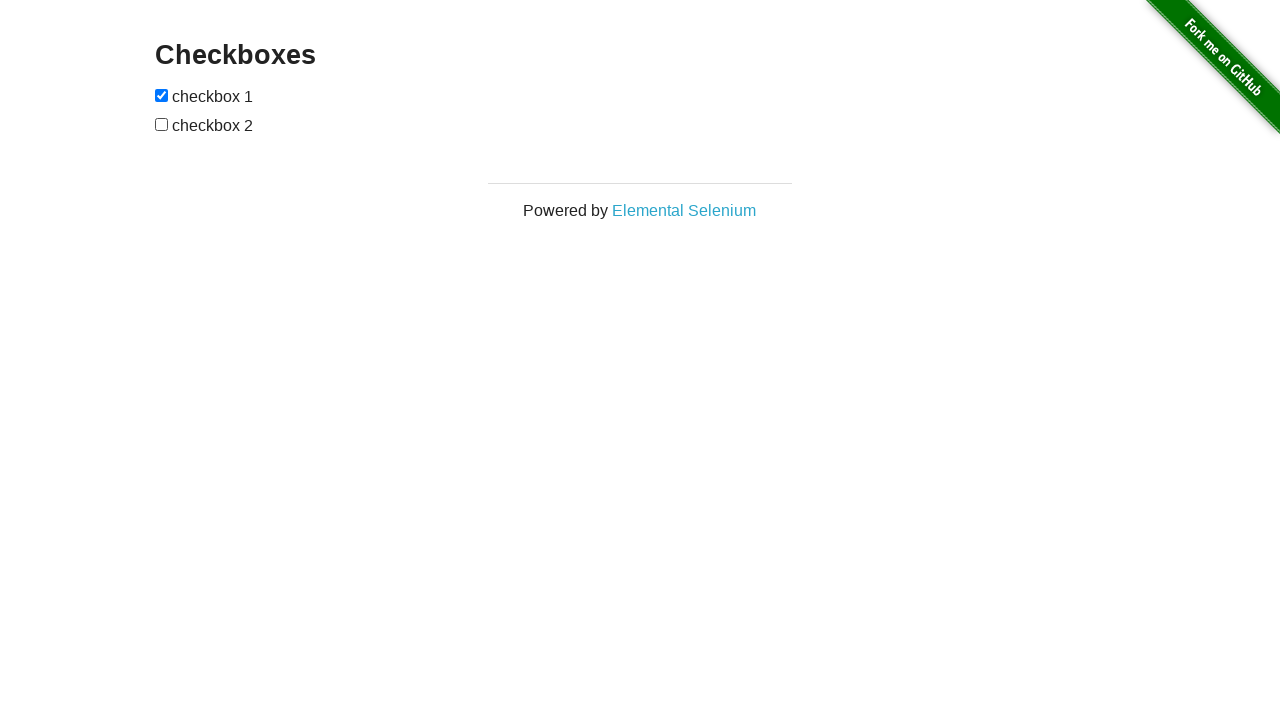